Tests JavaScript prompt alert handling by navigating to W3Schools demo page, clicking a button to trigger a prompt, entering text in the alert, and verifying the displayed result.

Starting URL: https://www.w3schools.com/js/tryit.asp?filename=tryjs_prompt

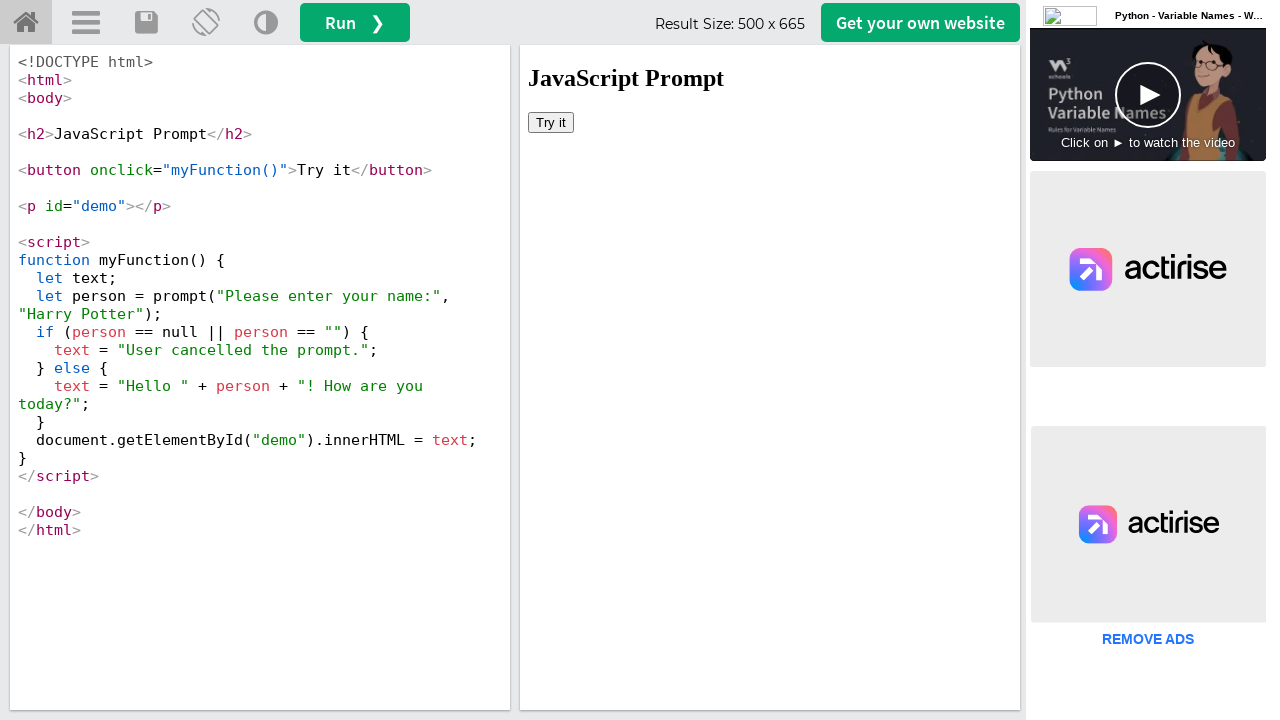

Located iframe with ID 'iframeResult' containing the demo
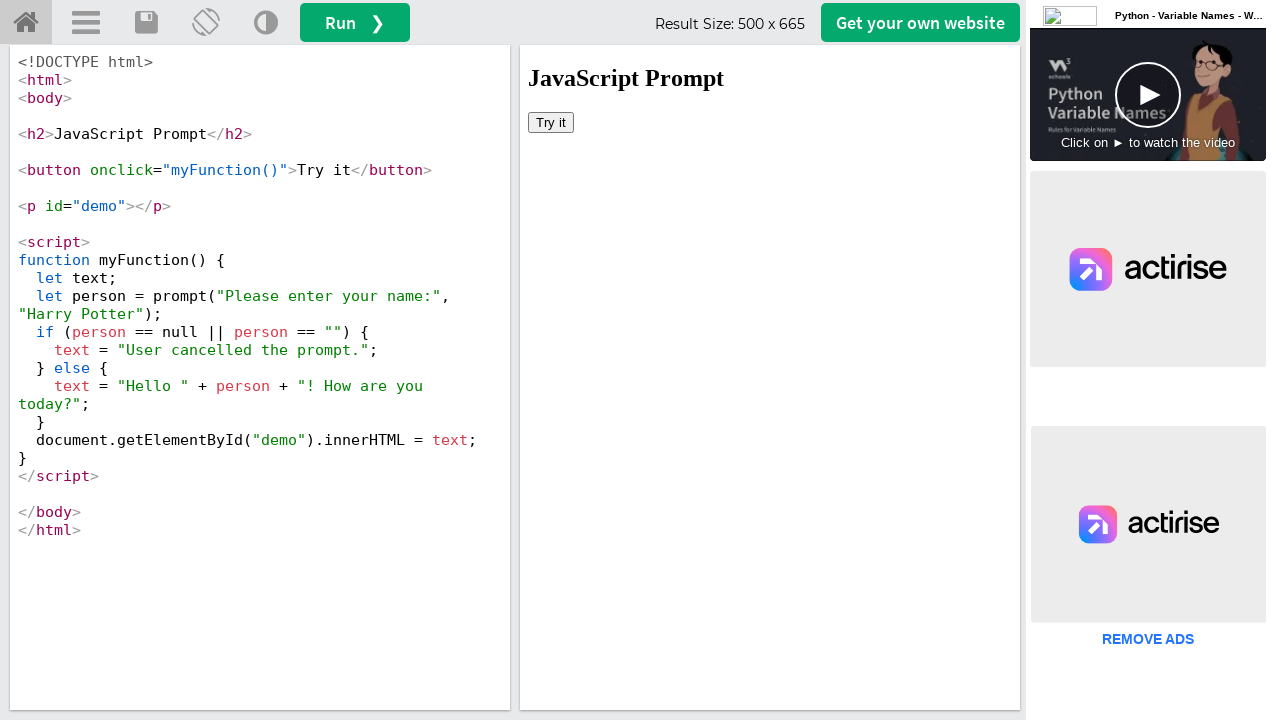

Set up dialog handler to accept prompt with text 'koushik'
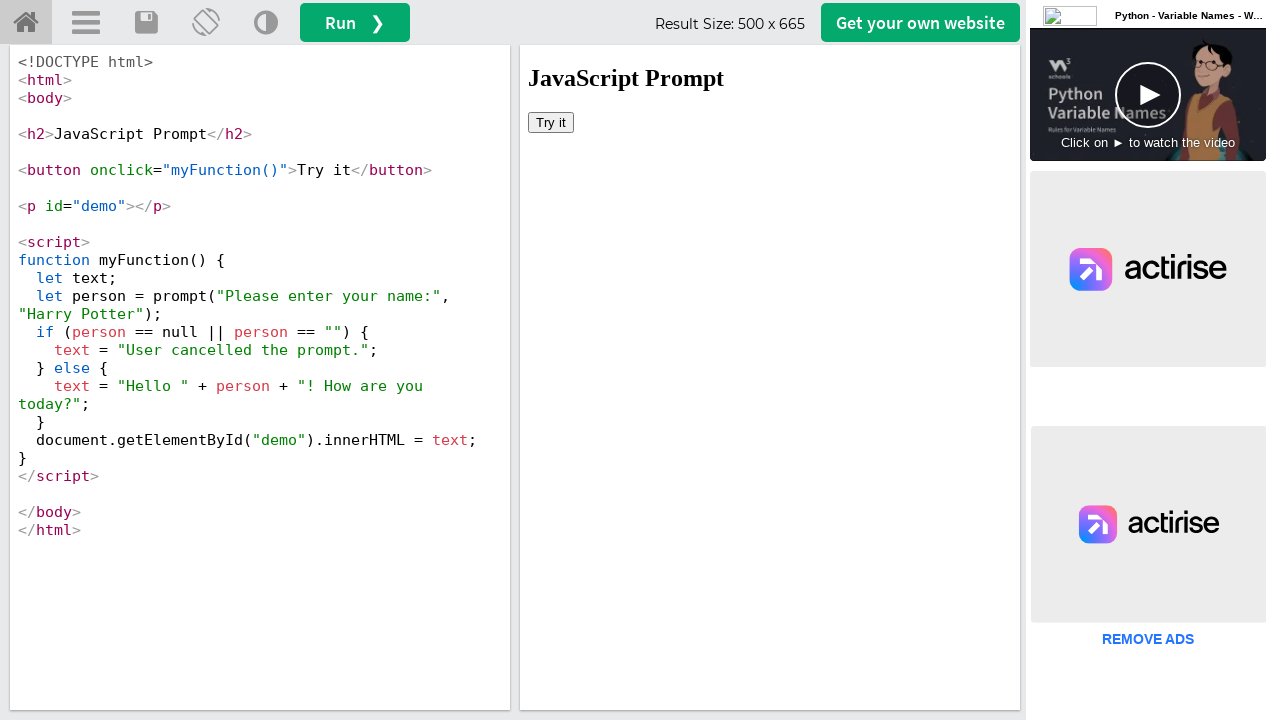

Clicked 'Try it' button to trigger JavaScript prompt alert at (551, 122) on #iframeResult >> internal:control=enter-frame >> internal:role=button[name="Try 
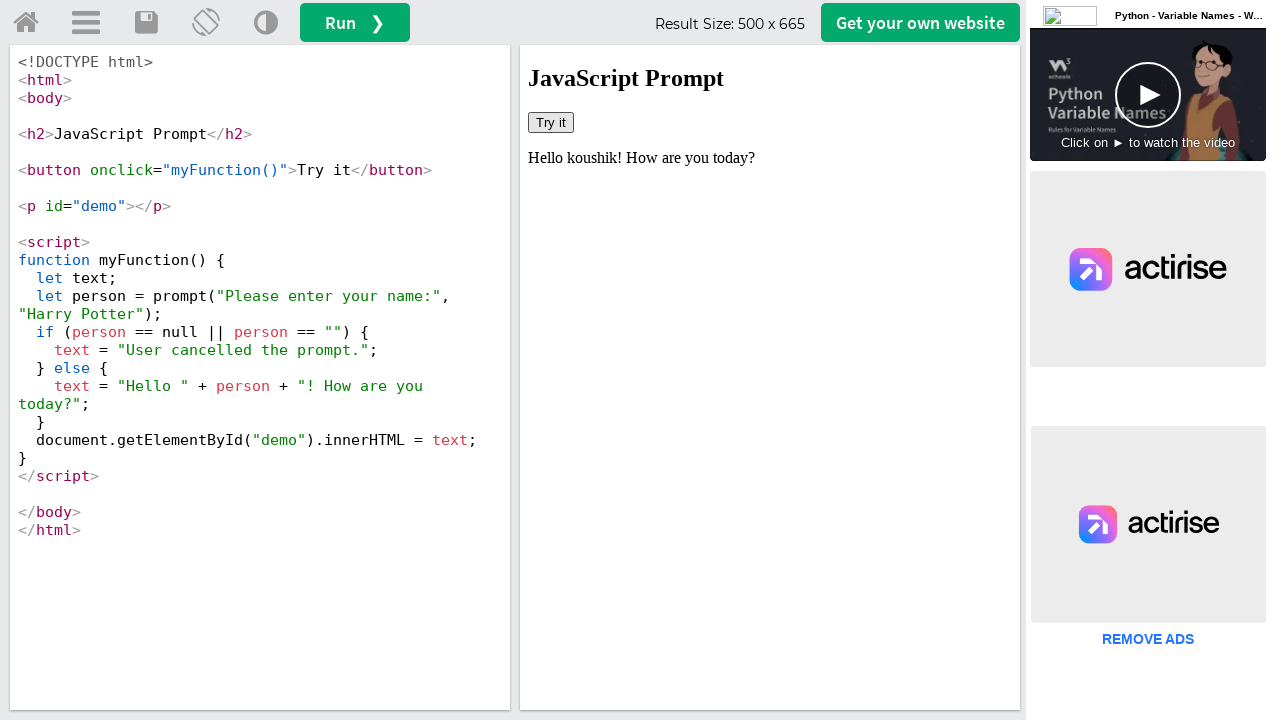

Result element with ID 'demo' loaded and is ready
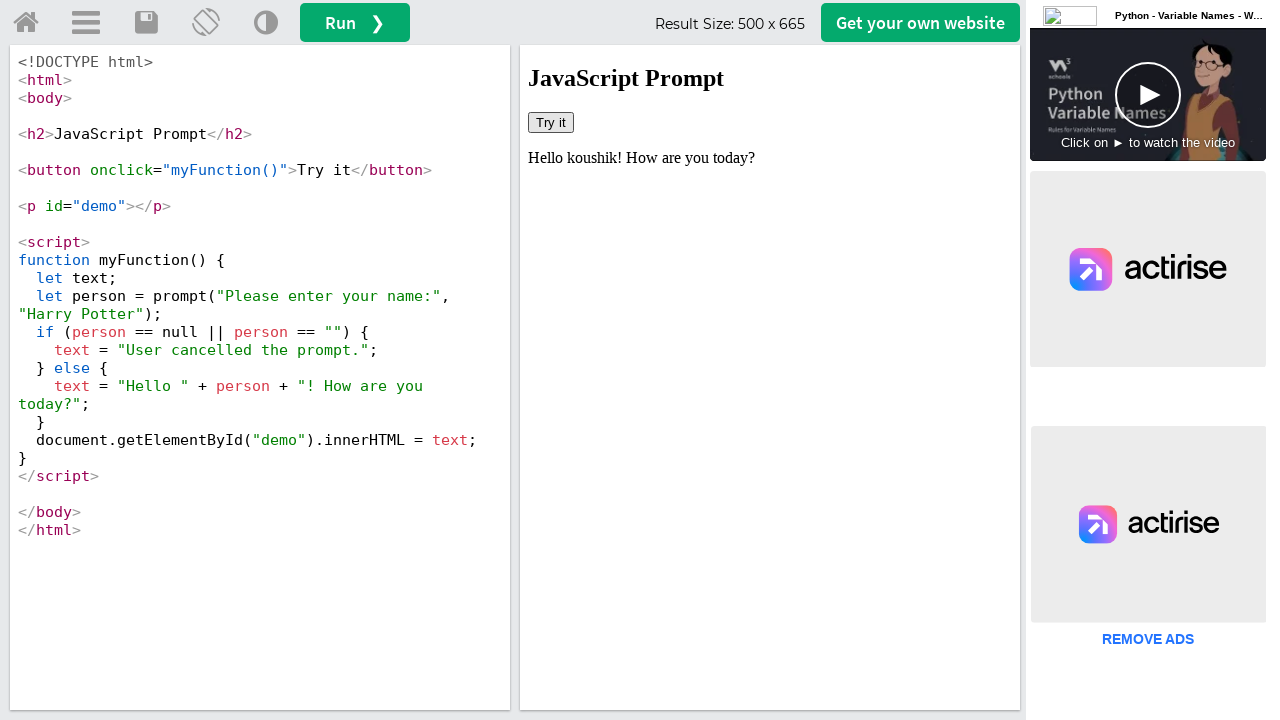

Retrieved result text from alert: 'Hello koushik! How are you today?'
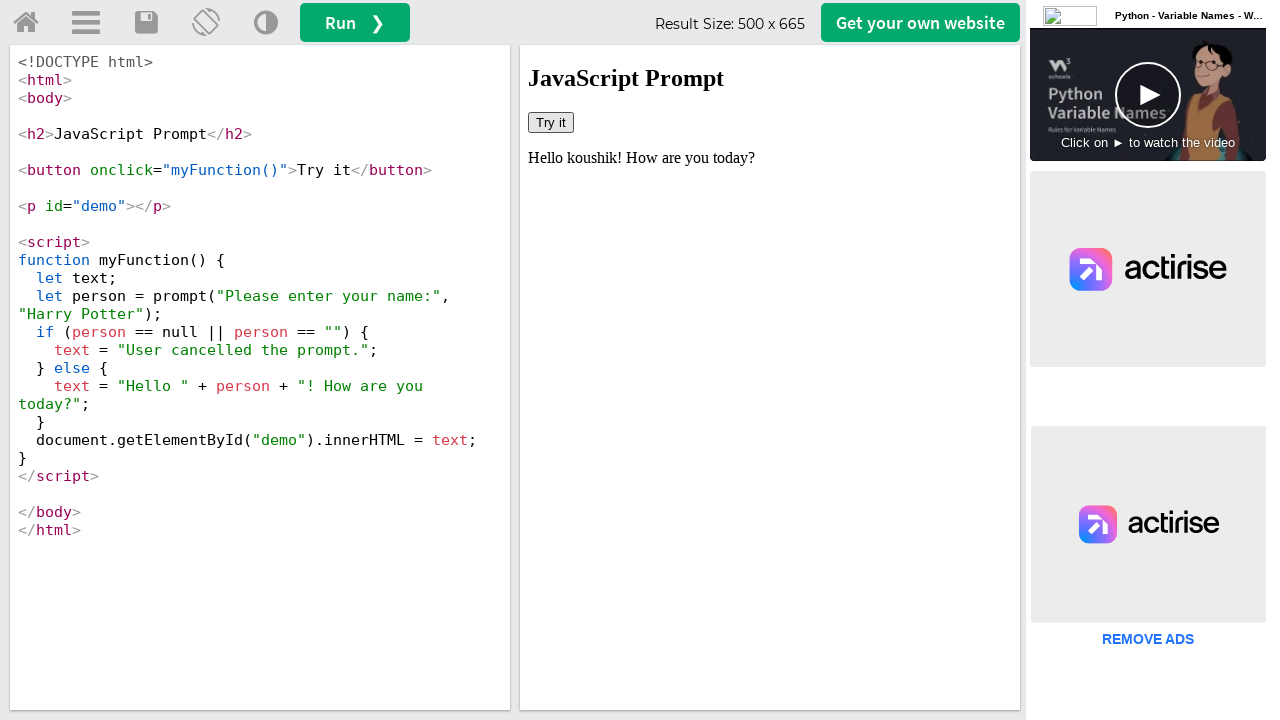

Printed result text to console
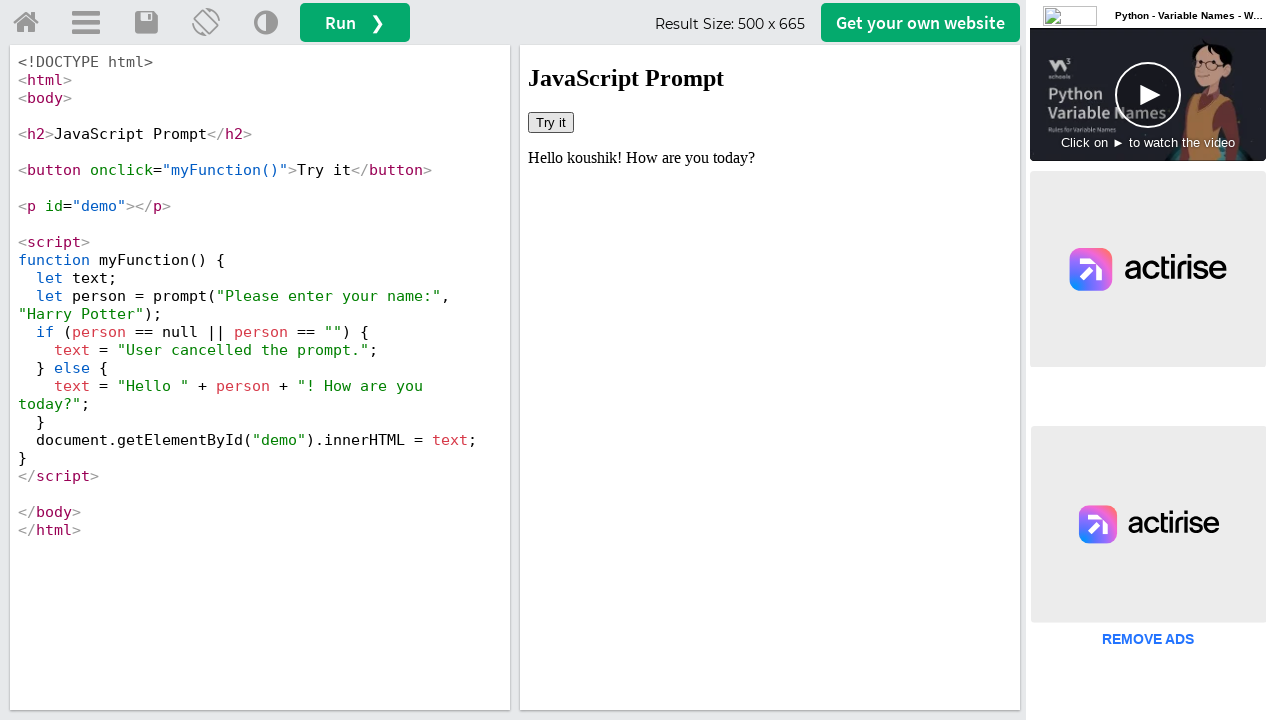

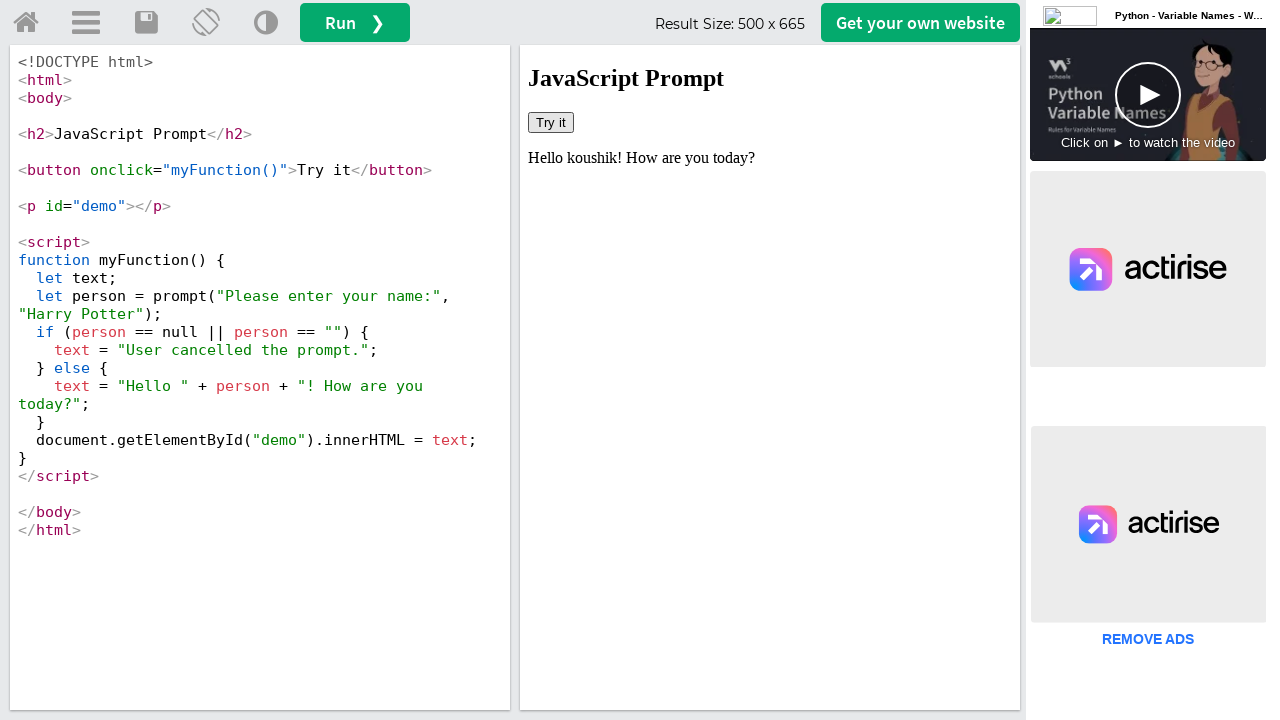